Tests dropdown selection functionality using different selection methods (by index, value, and visible text)

Starting URL: https://trytestingthis.netlify.app/

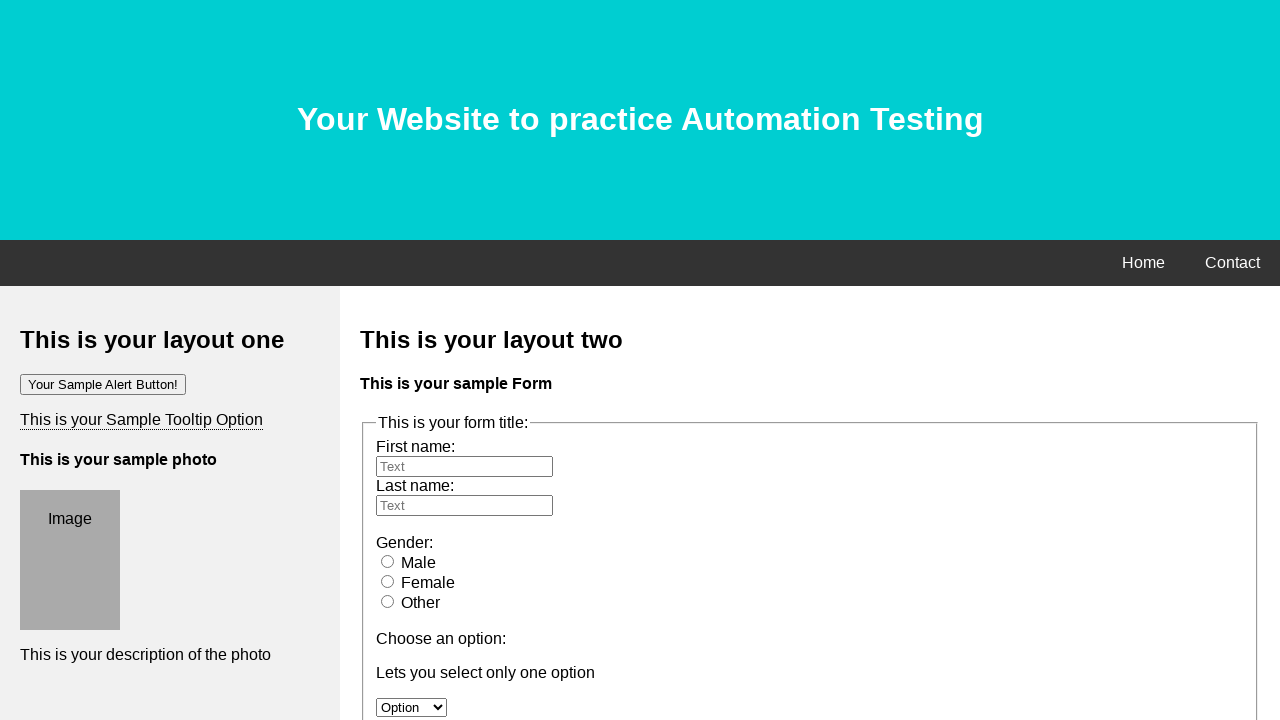

Located dropdown element with id 'option'
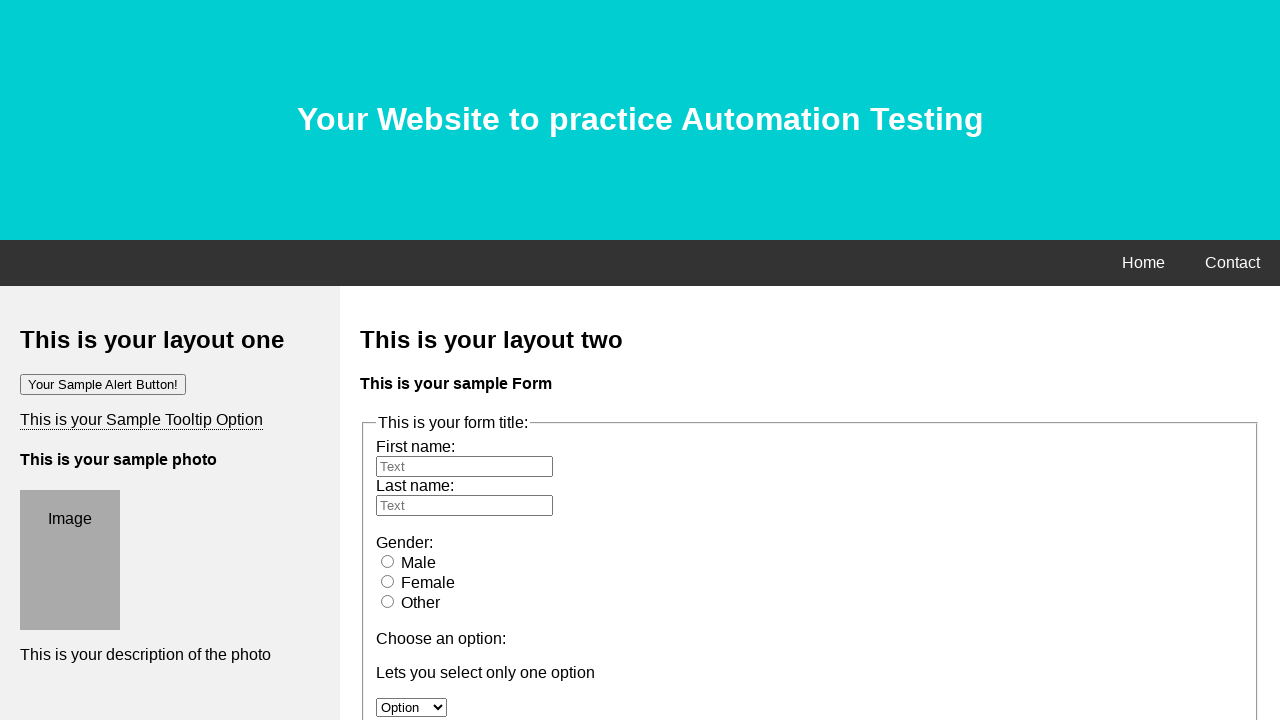

Selected dropdown option by label 'Option 1' on #option
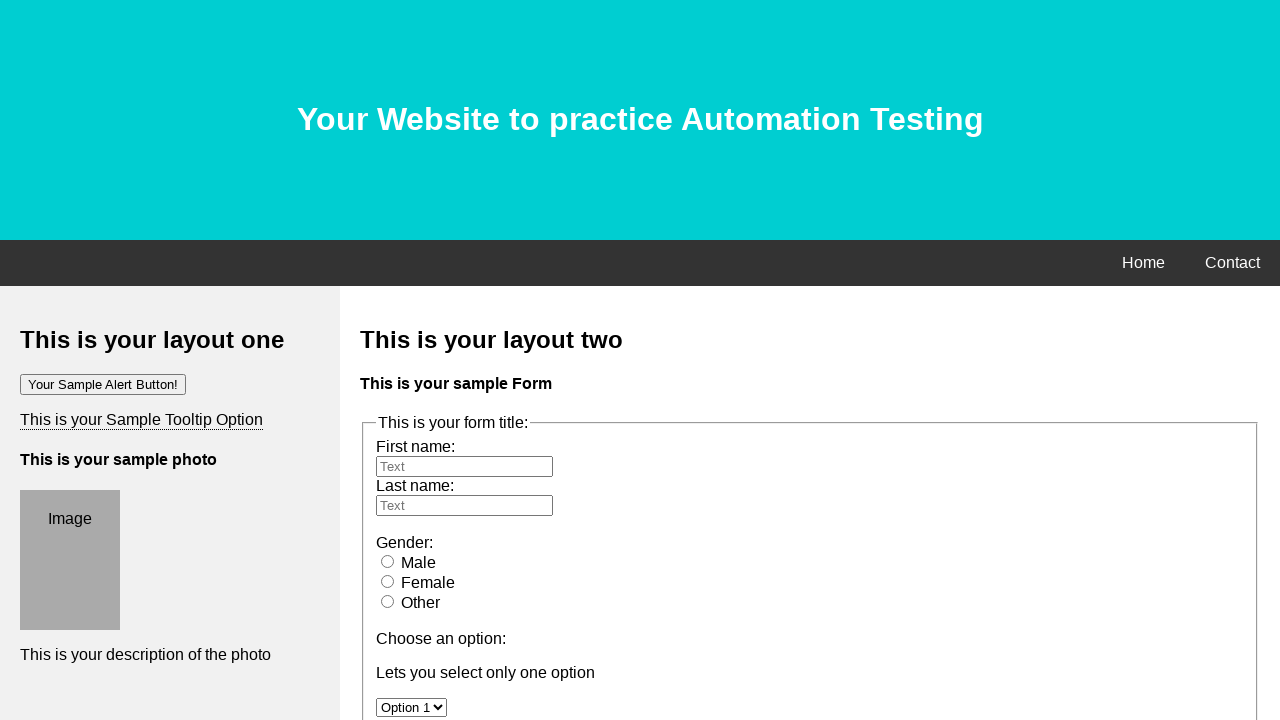

Selected dropdown option by value 'option 2' on #option
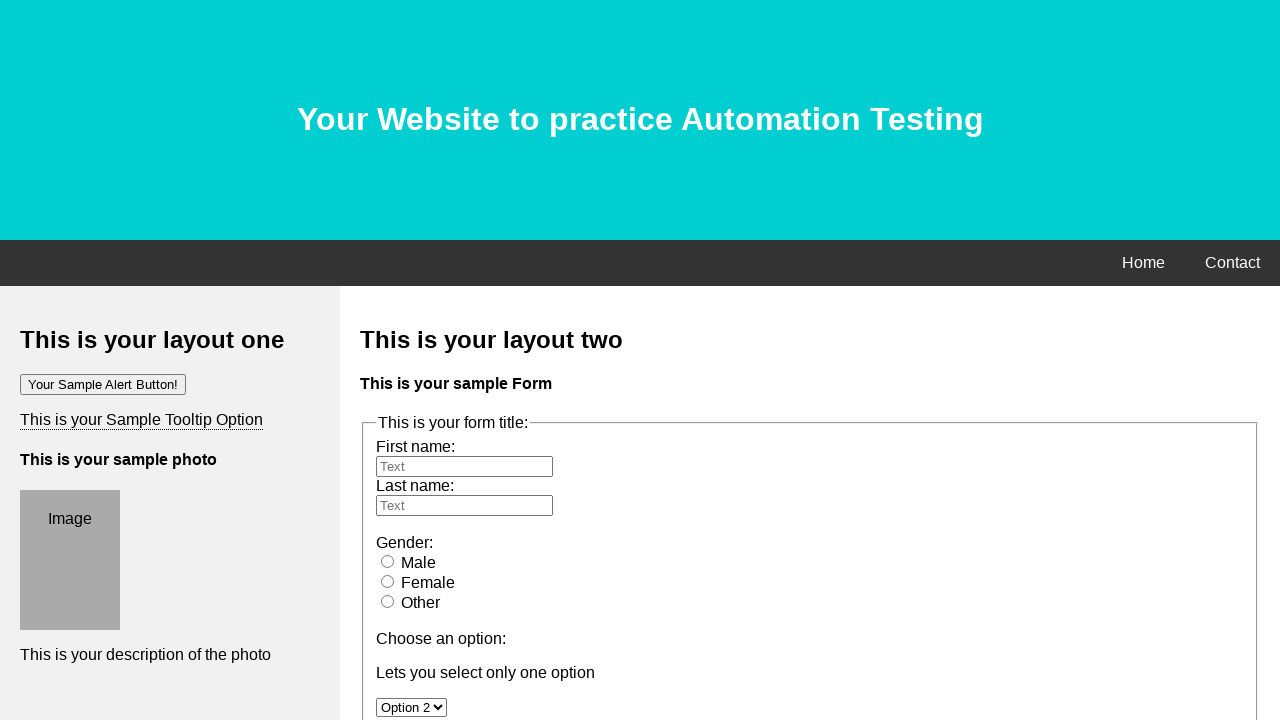

Selected dropdown option by label 'Option 3' on #option
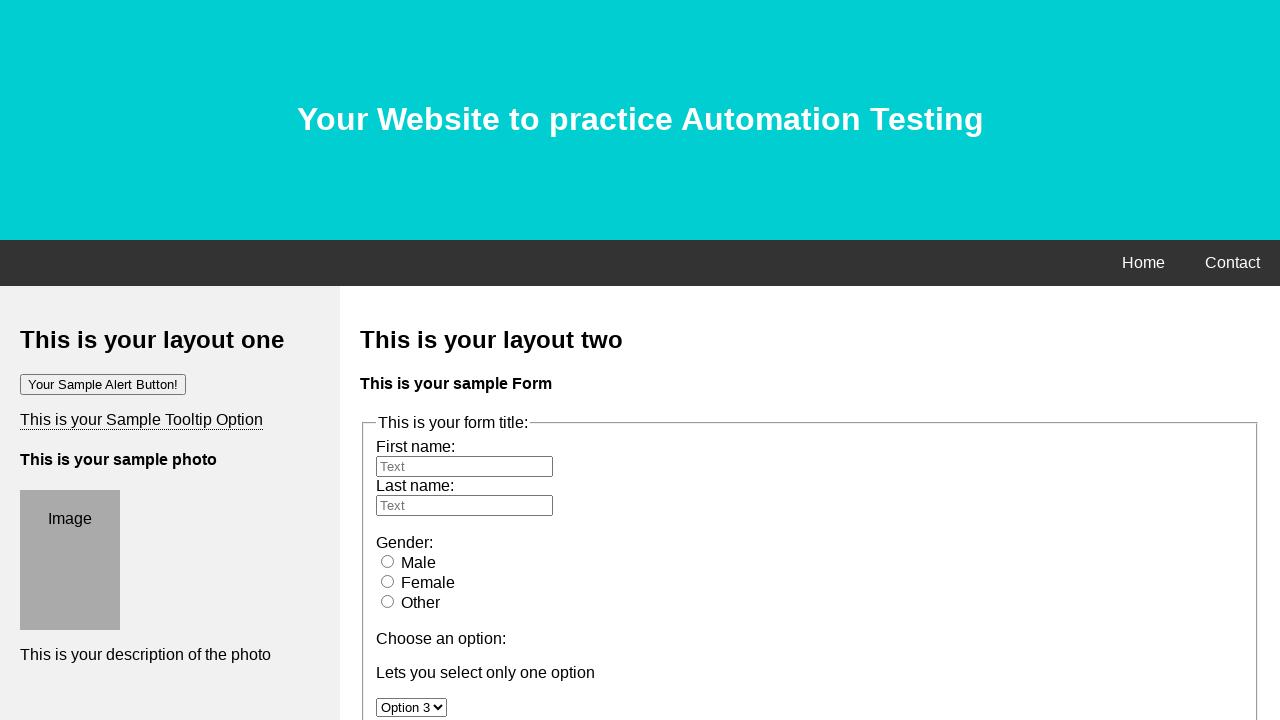

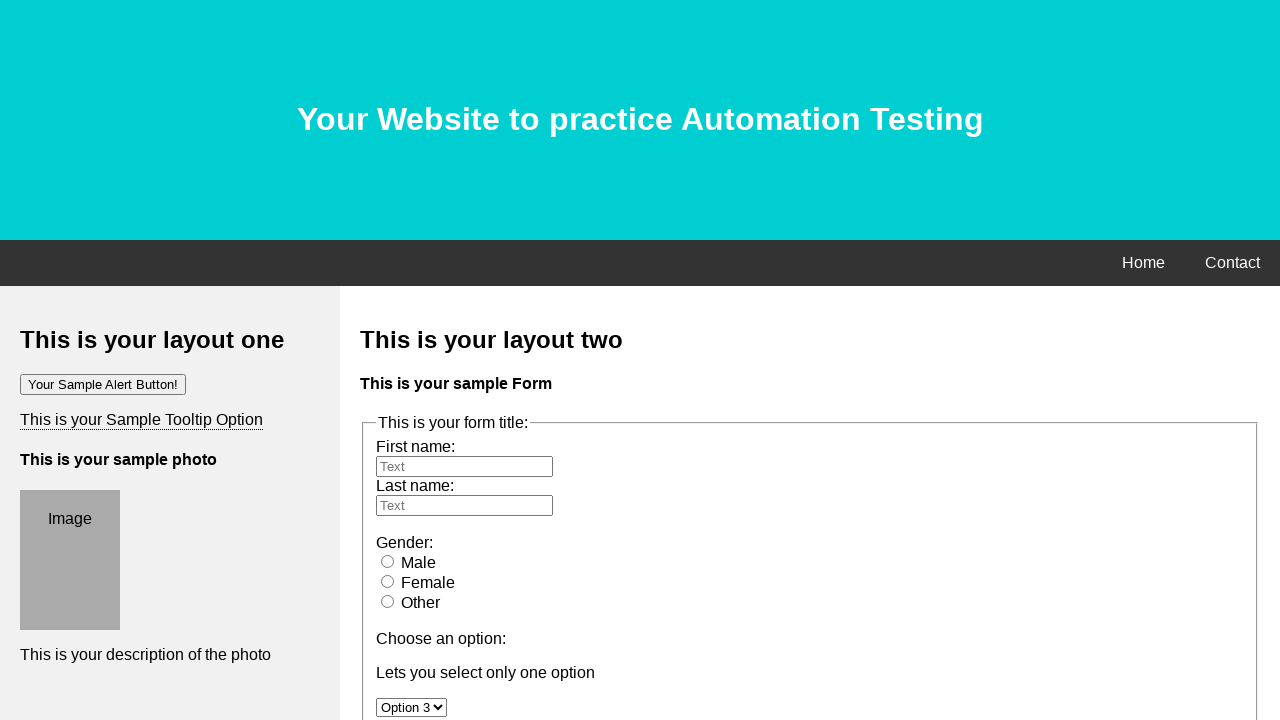